Tests prompt alert handling by clicking a prompt button, entering a name in the dialog, and verifying the personalized greeting message

Starting URL: https://testautomationpractice.blogspot.com/

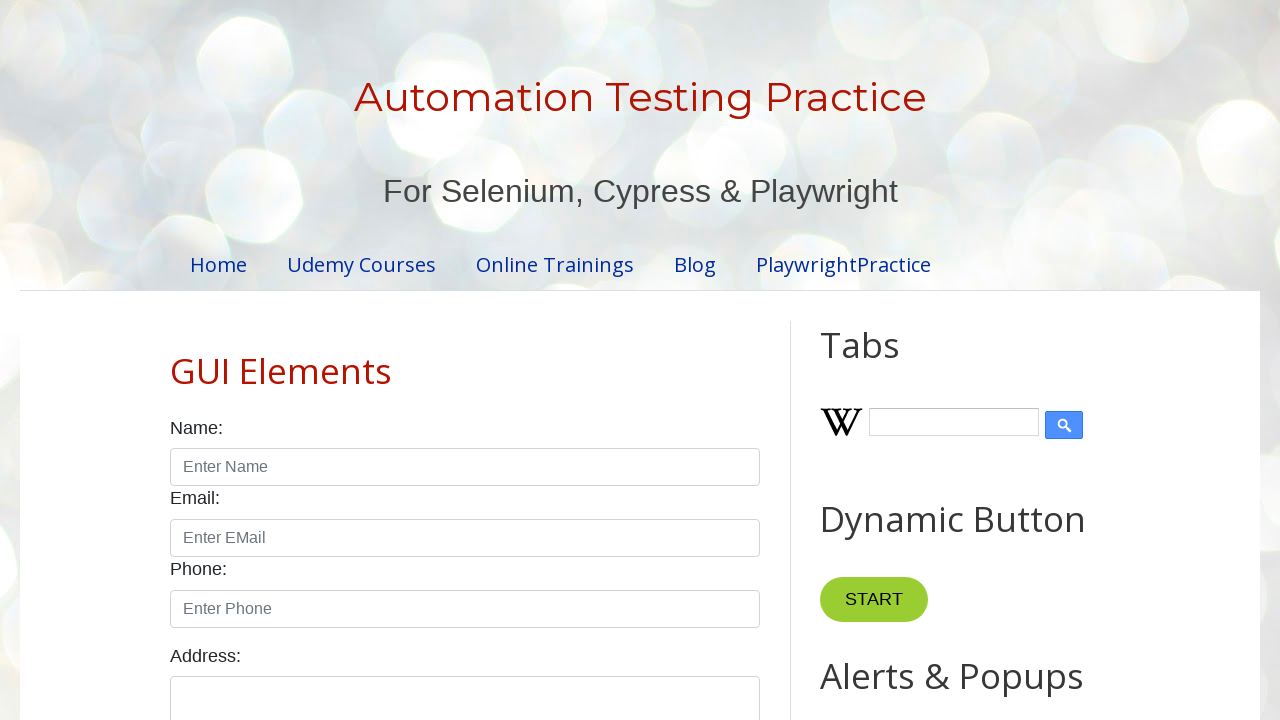

Set up dialog handler for prompt alerts
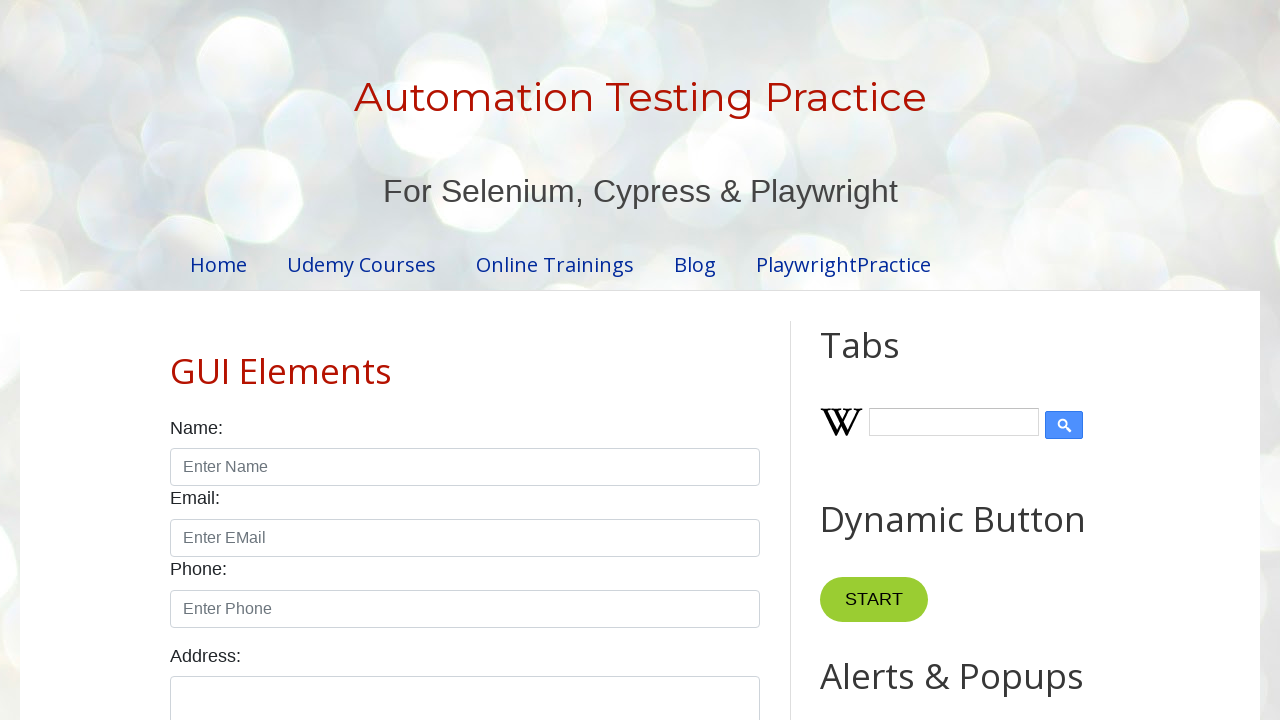

Clicked the Prompt Alert button at (890, 360) on (//button[normalize-space()='Prompt Alert'])[1]
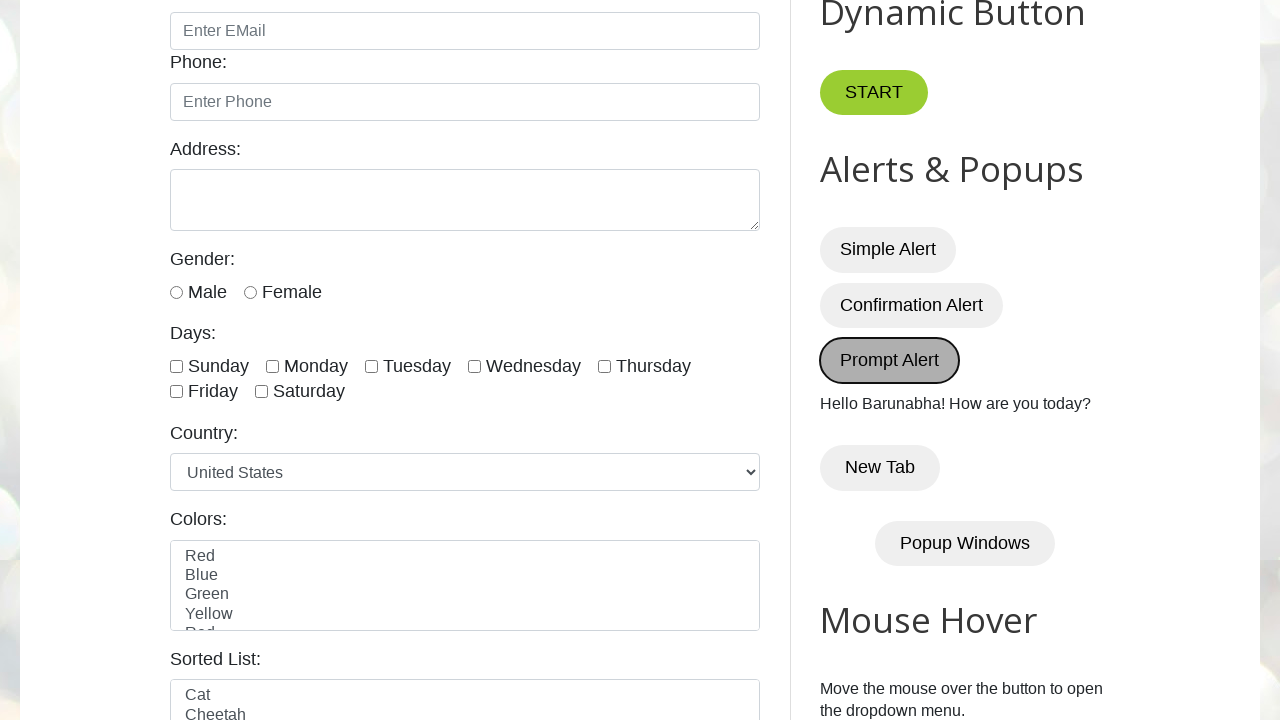

Verified personalized greeting message 'Hello Barunabha! How are you today?' is displayed
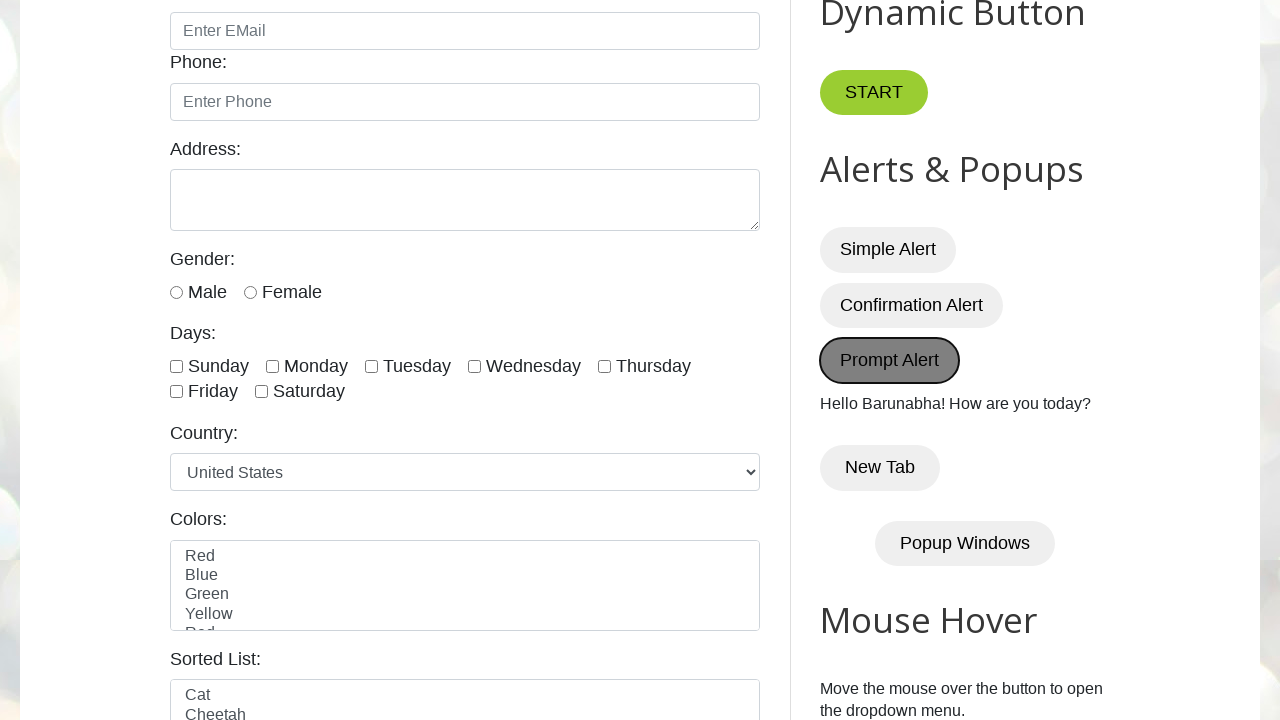

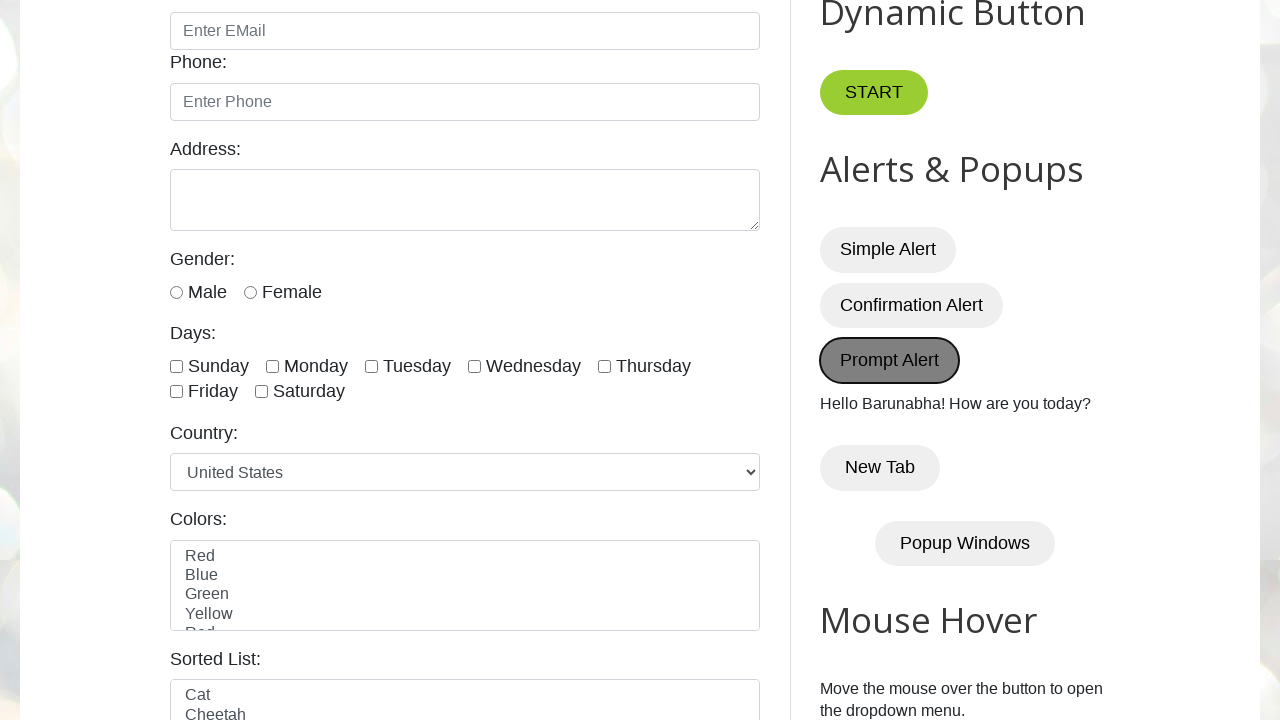